Tests link navigation in the footer section by opening each link in a new tab and verifying the page titles

Starting URL: https://rahulshettyacademy.com/AutomationPractice/

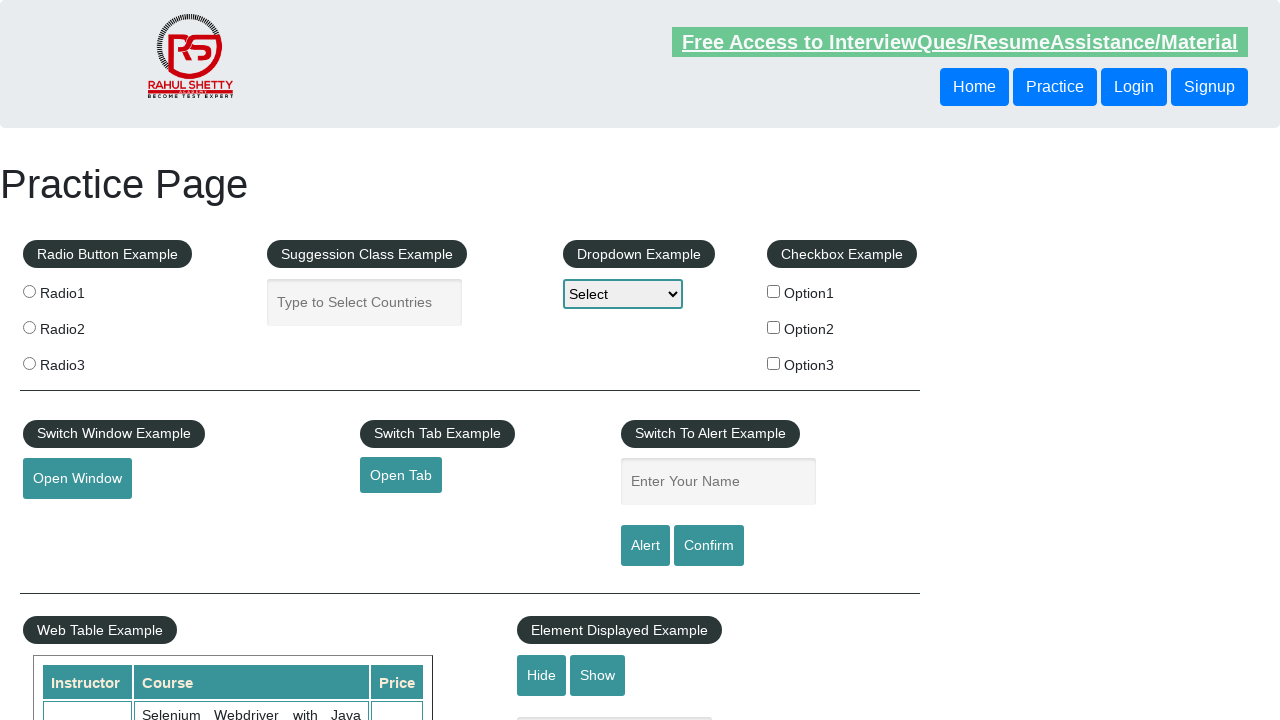

Located all links on page: 27 total links found
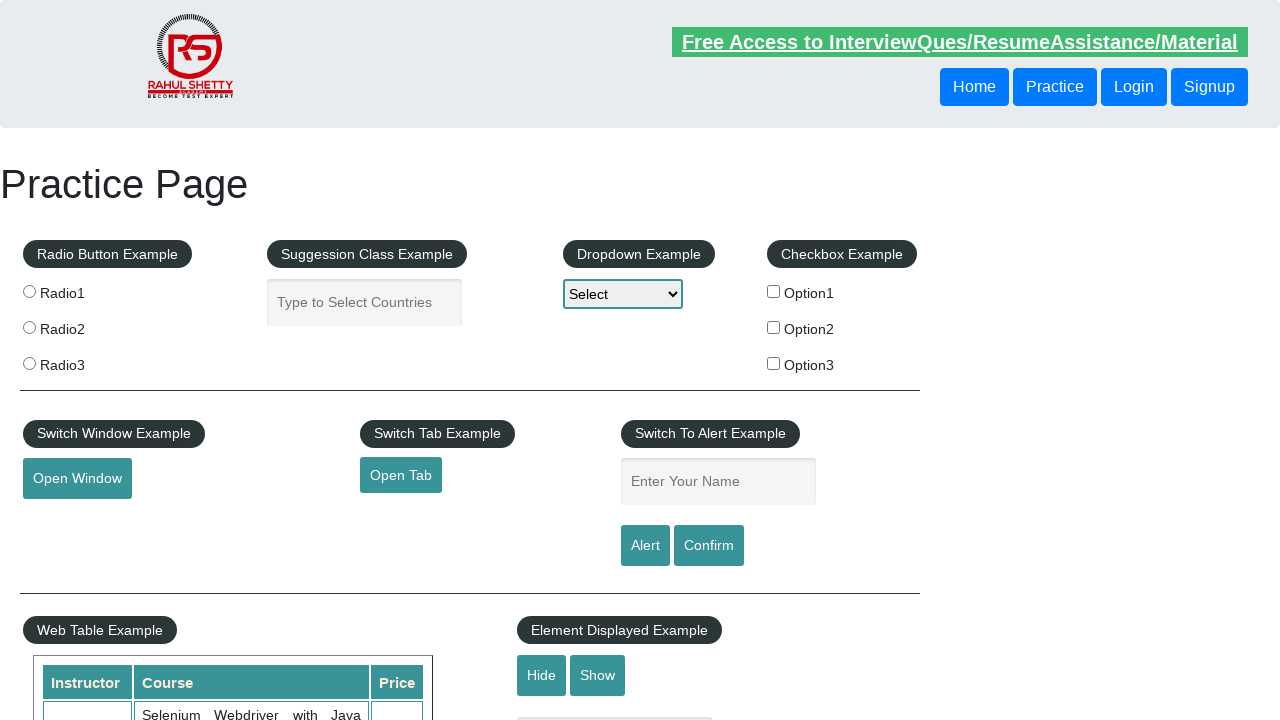

Located footer section with ID 'gf-BIG'
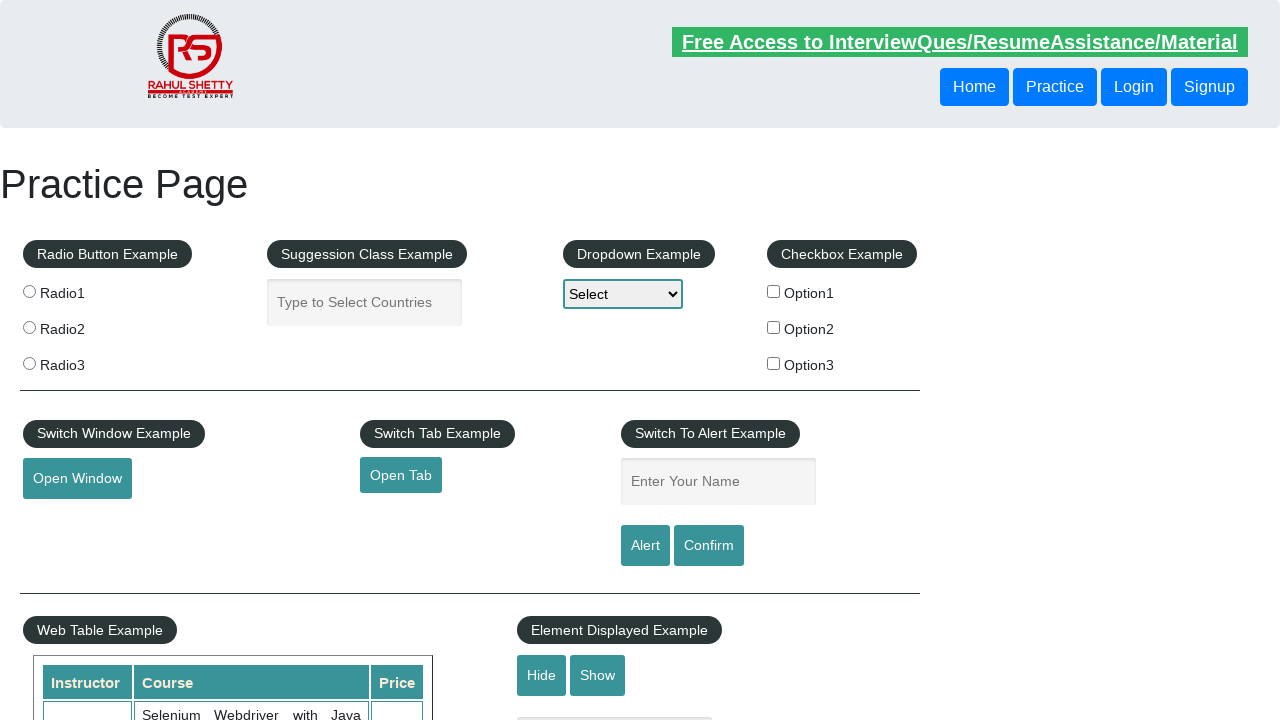

Located footer links: 20 links found in footer
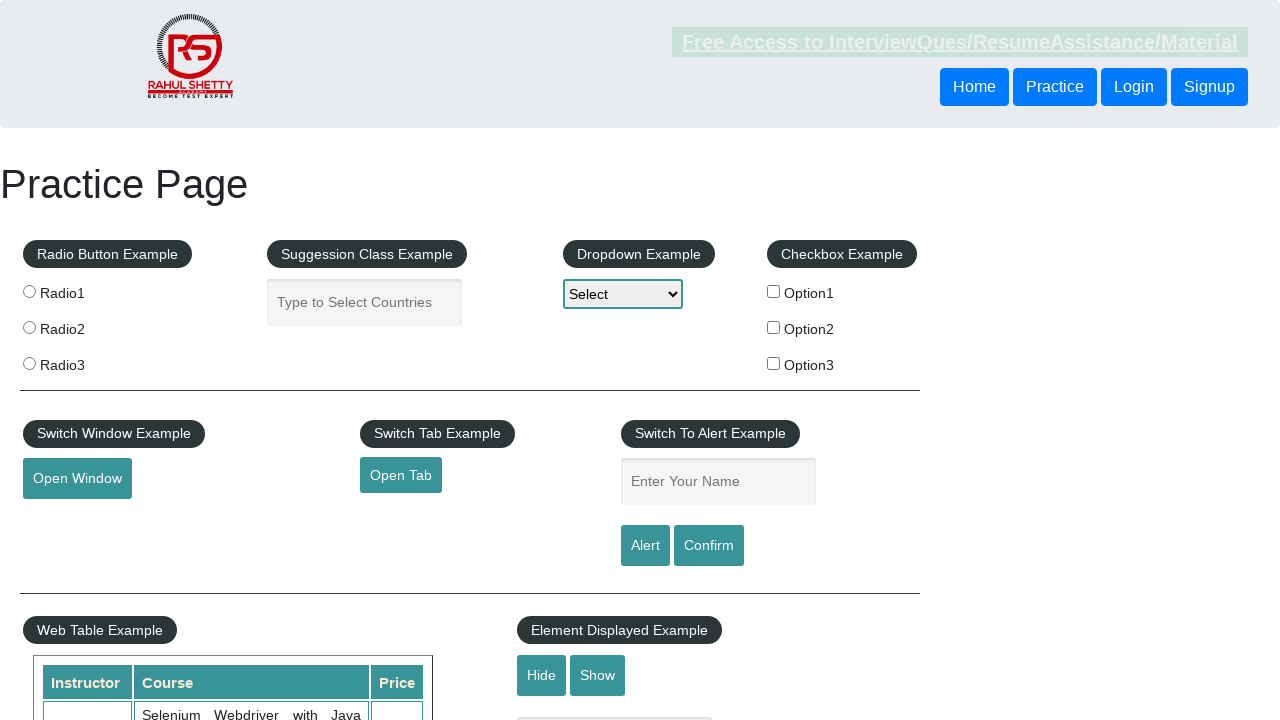

Located first column of footer table
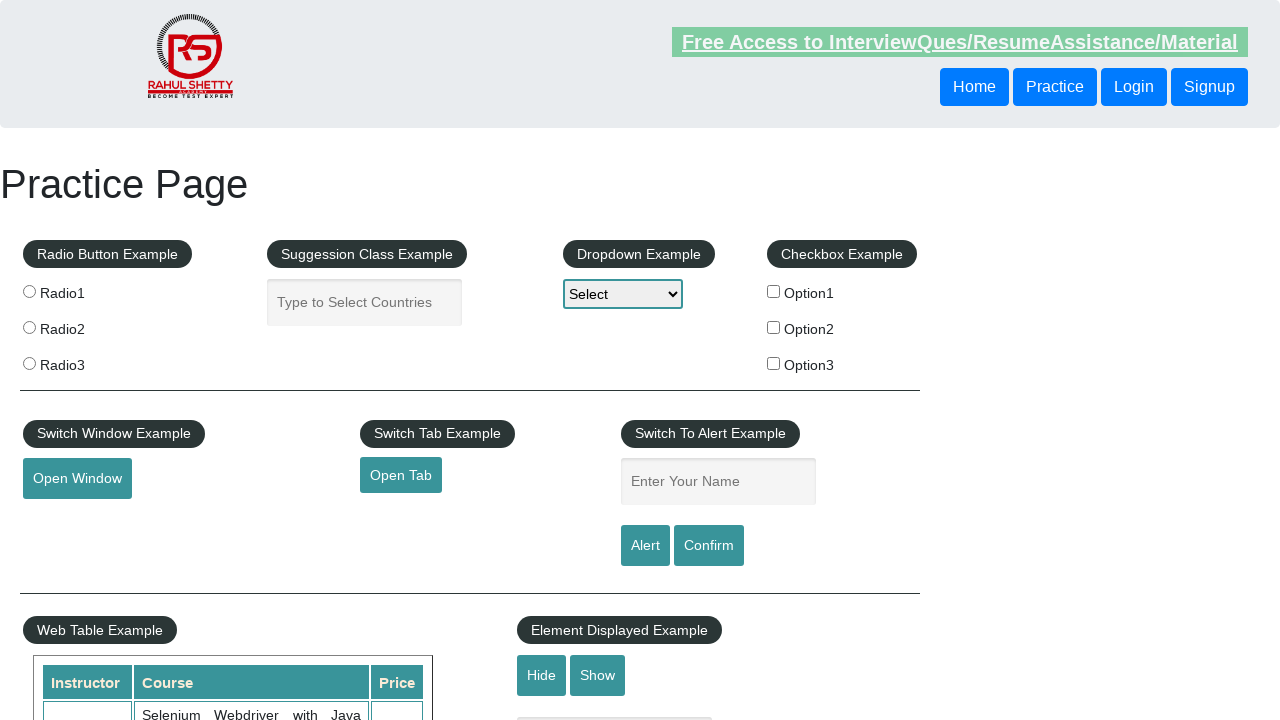

Located first column links: 5 links found in first column
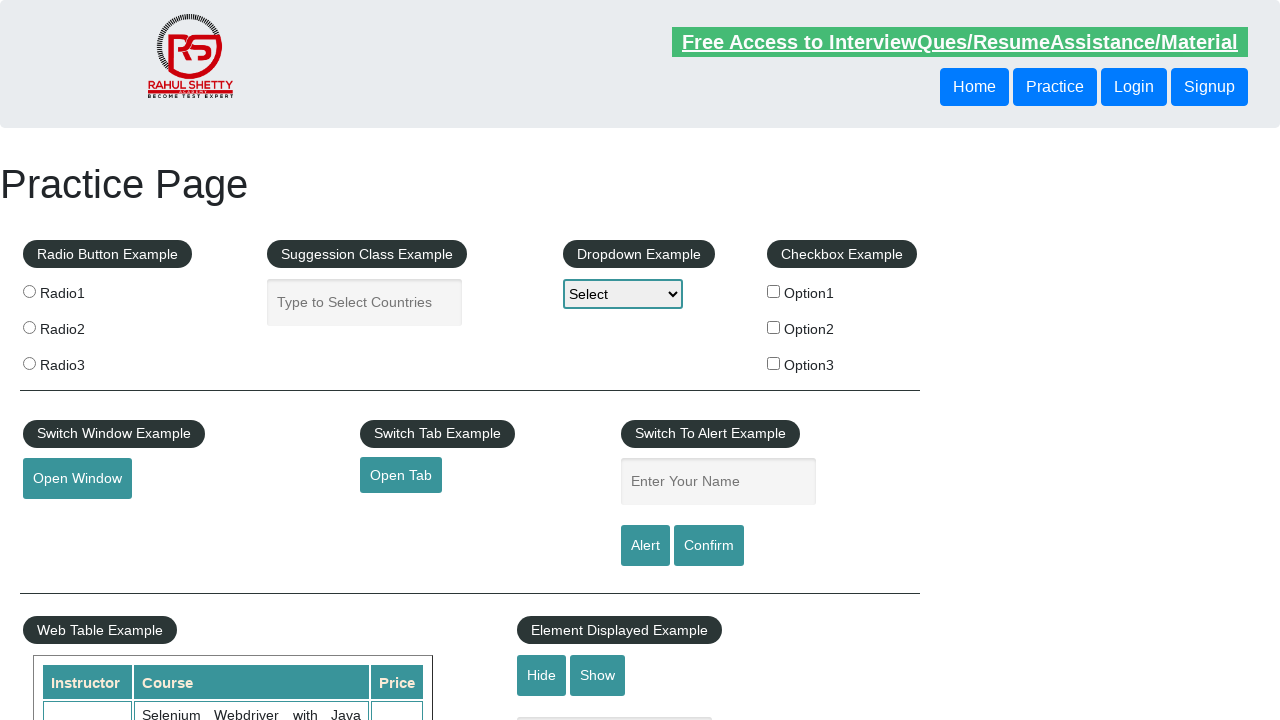

Opened footer link 1 in new tab using Ctrl+Click at (68, 520) on #gf-BIG >> xpath=//table/tbody/tr/td[1]/ul >> a >> nth=1
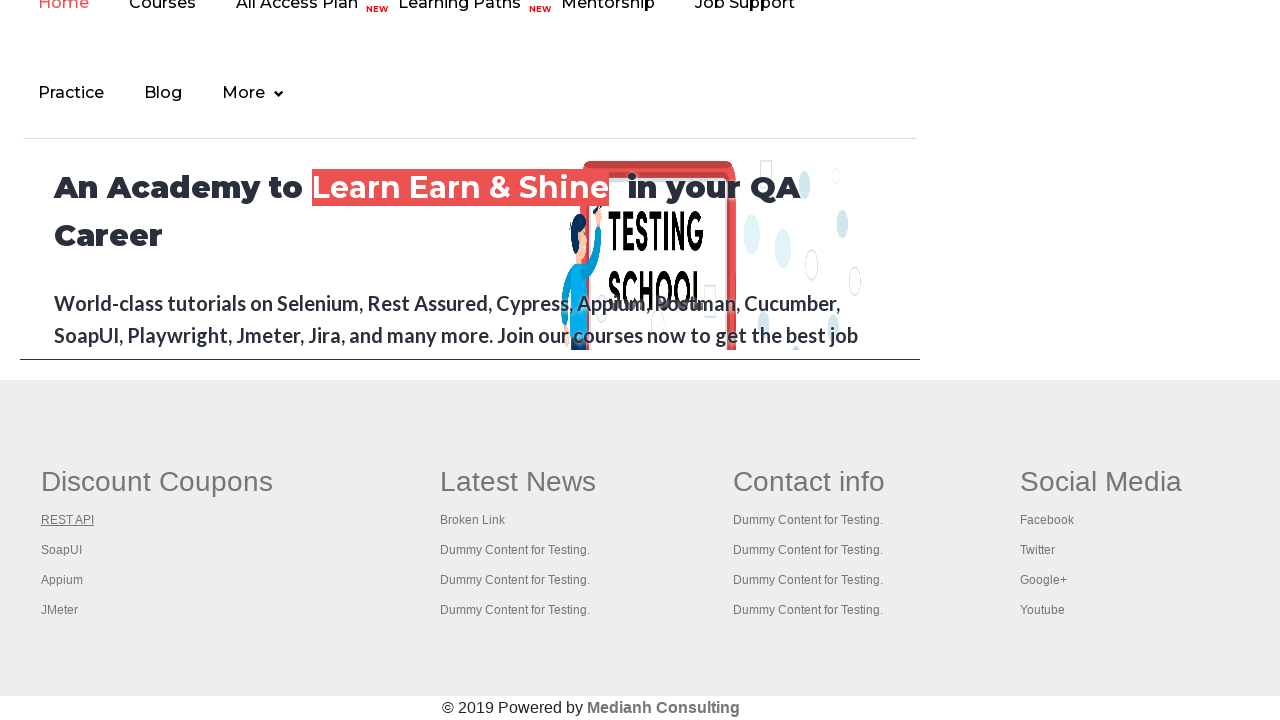

New page loaded: 'REST API Tutorial'
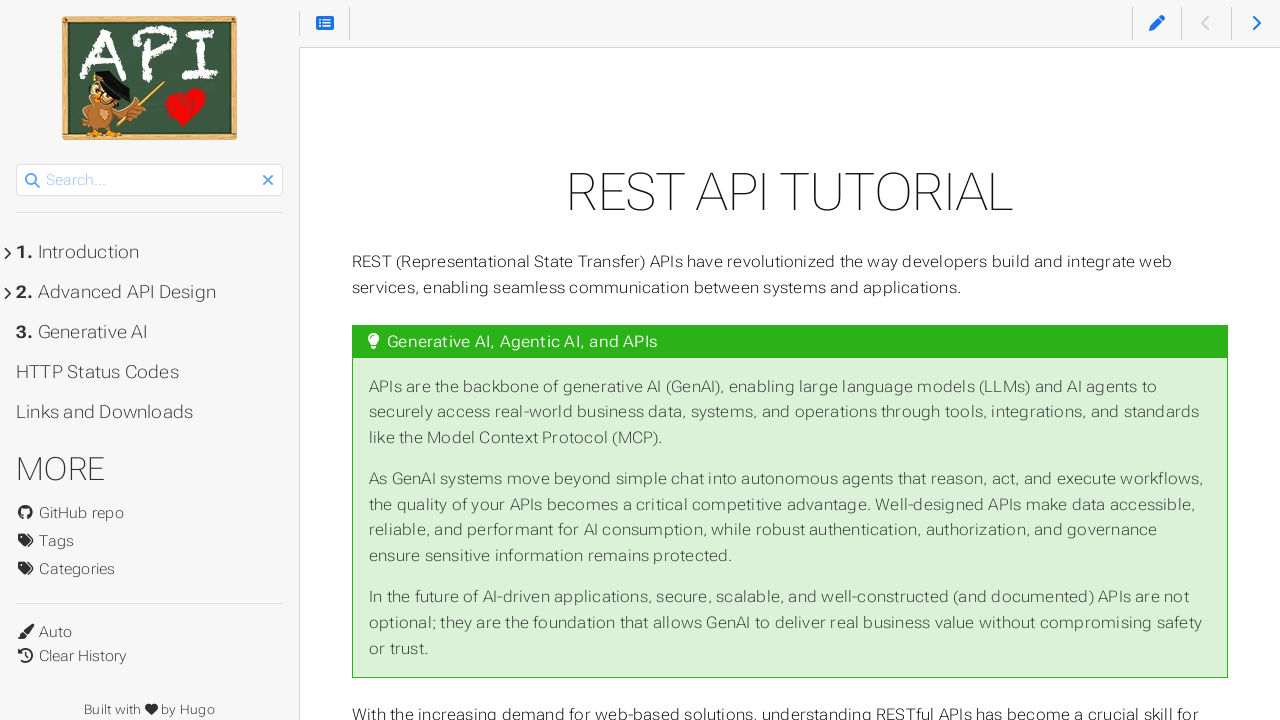

Closed new tab for footer link 1
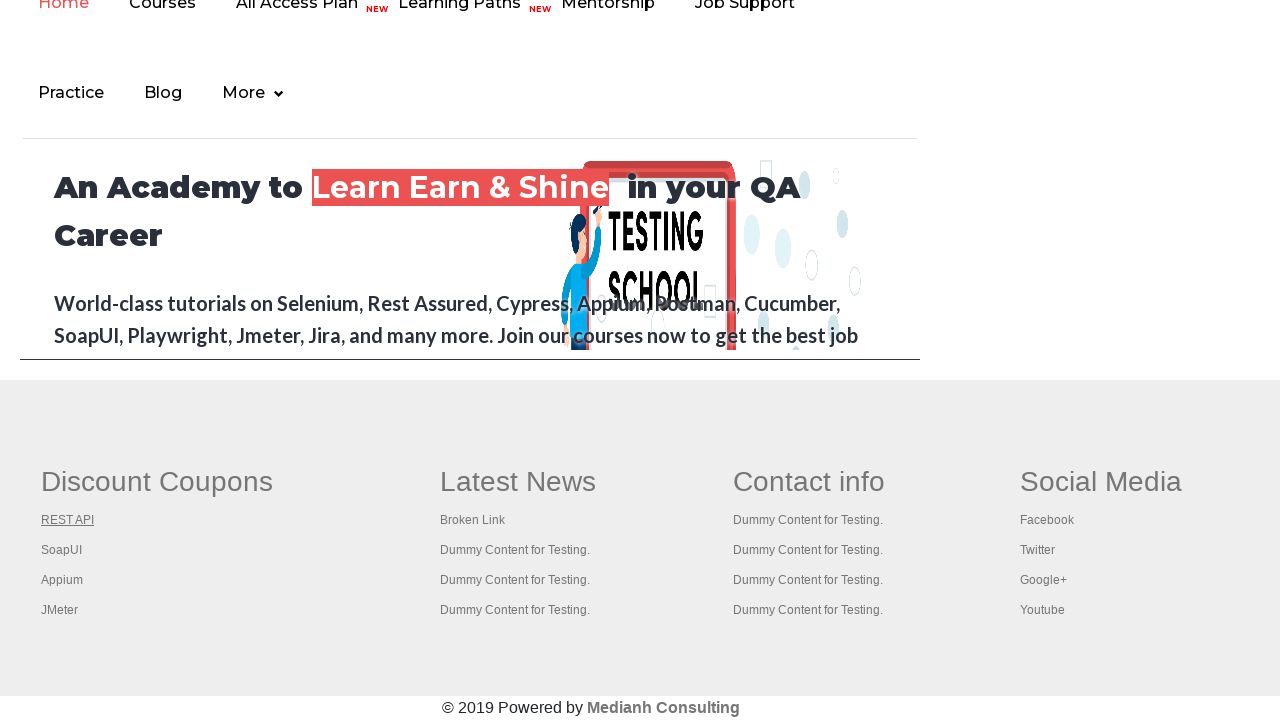

Opened footer link 2 in new tab using Ctrl+Click at (62, 550) on #gf-BIG >> xpath=//table/tbody/tr/td[1]/ul >> a >> nth=2
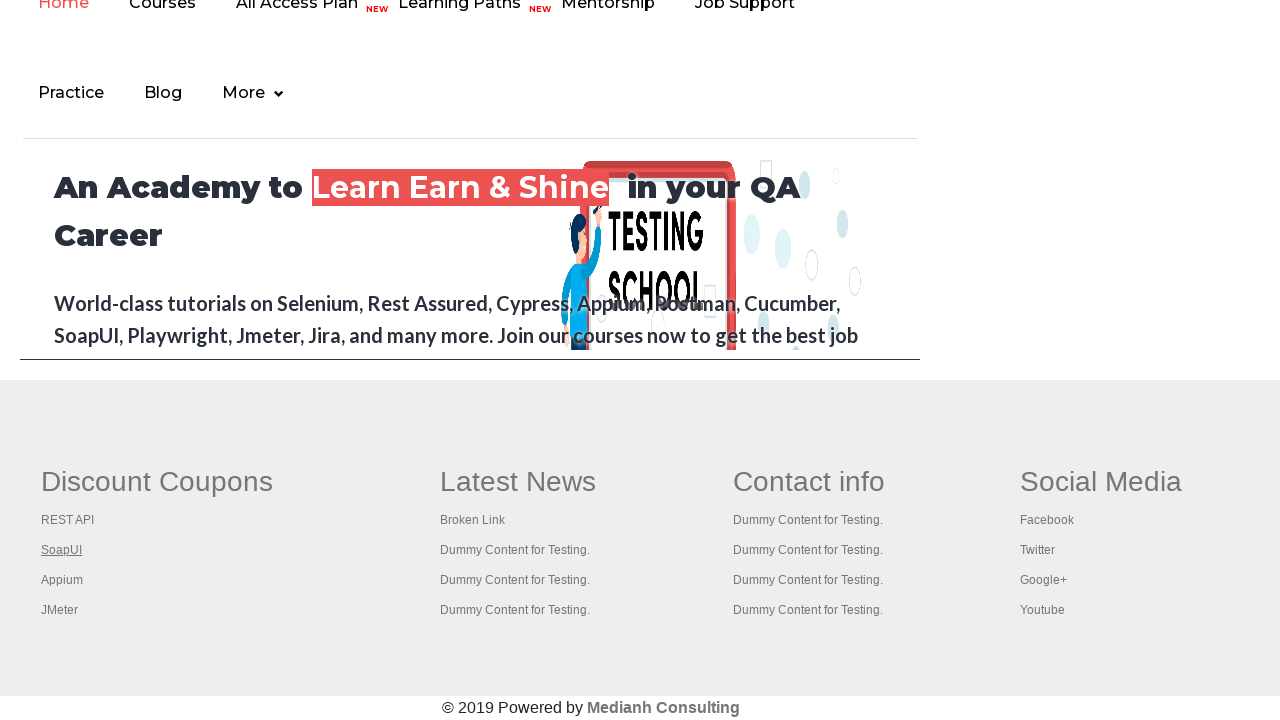

New page loaded: 'The World’s Most Popular API Testing Tool | SoapUI'
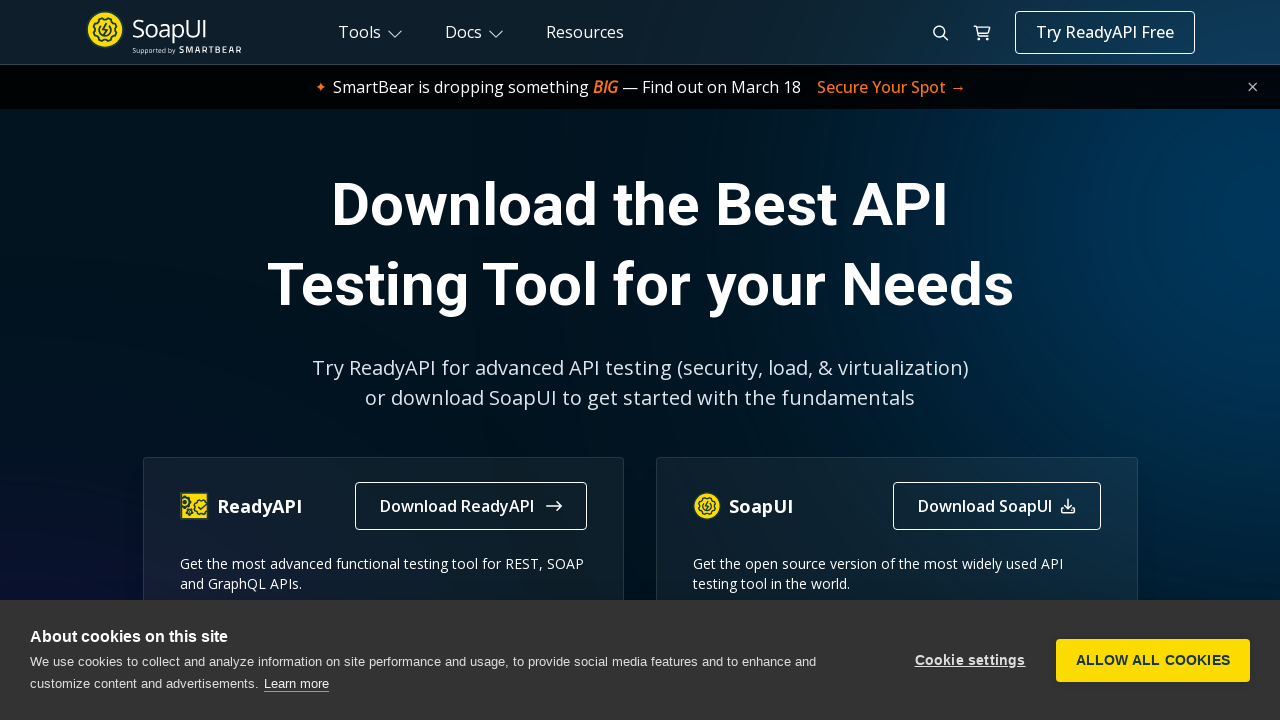

Closed new tab for footer link 2
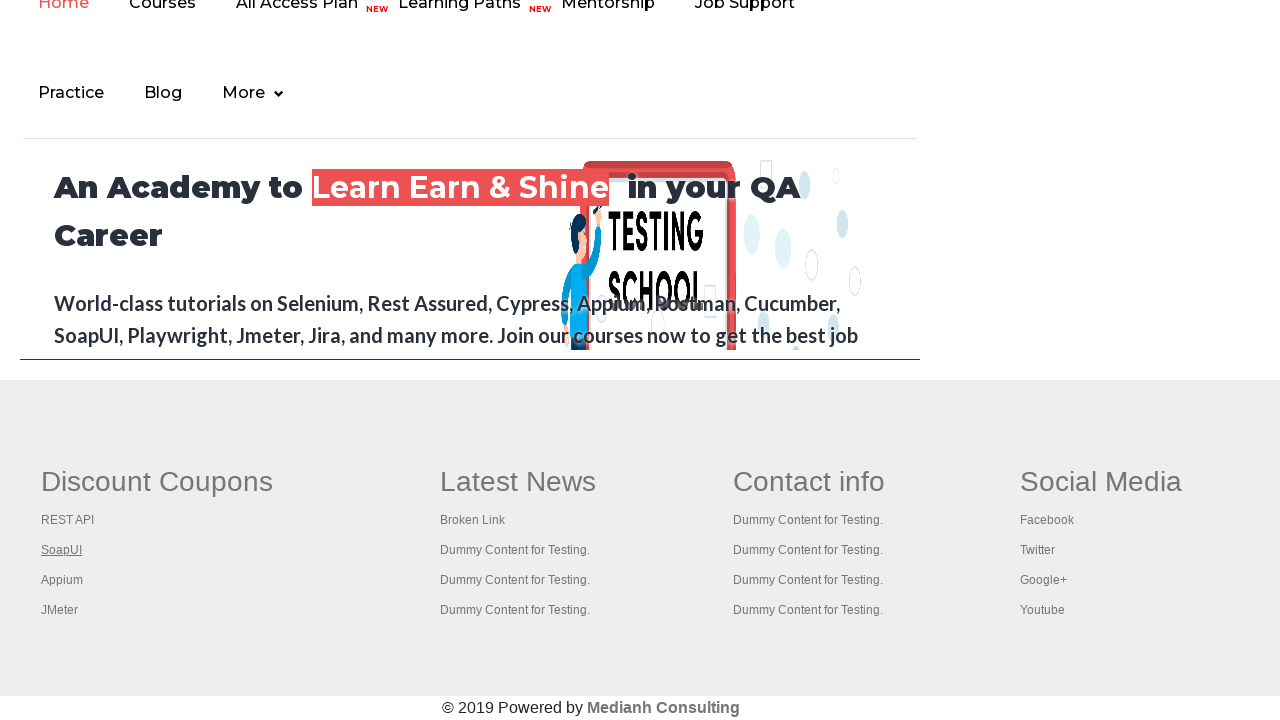

Opened footer link 3 in new tab using Ctrl+Click at (62, 580) on #gf-BIG >> xpath=//table/tbody/tr/td[1]/ul >> a >> nth=3
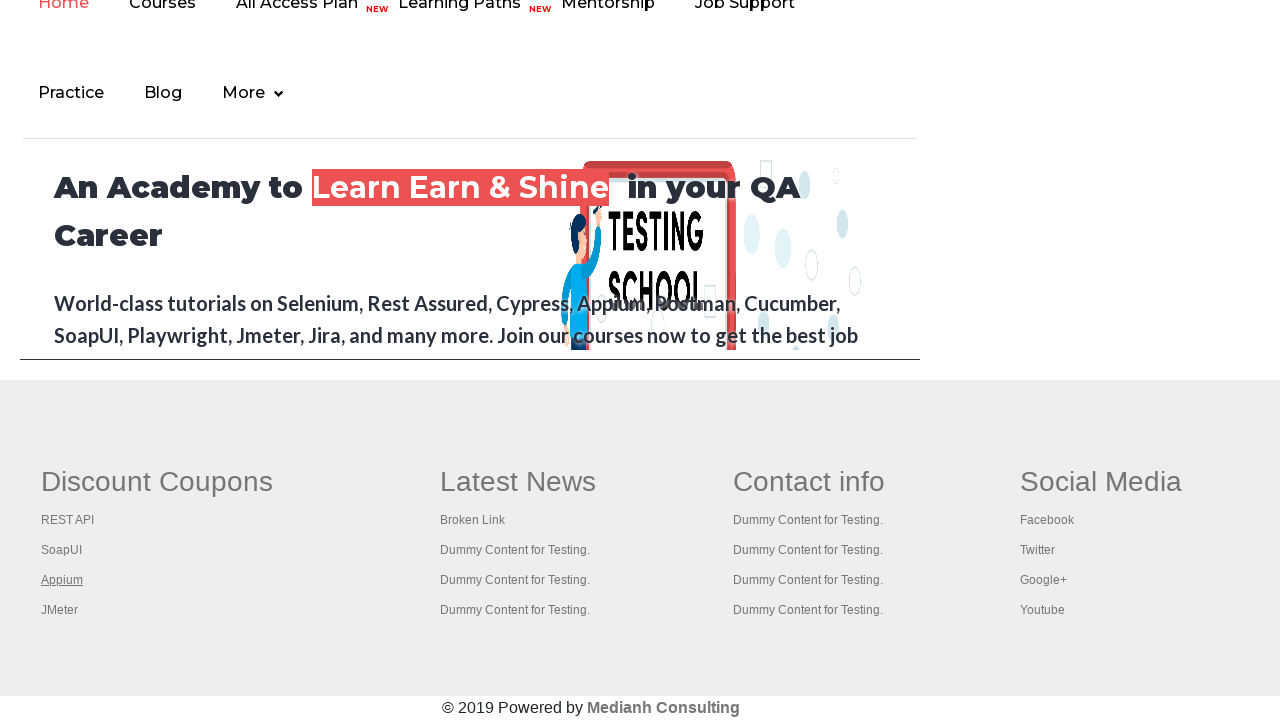

New page loaded: ''
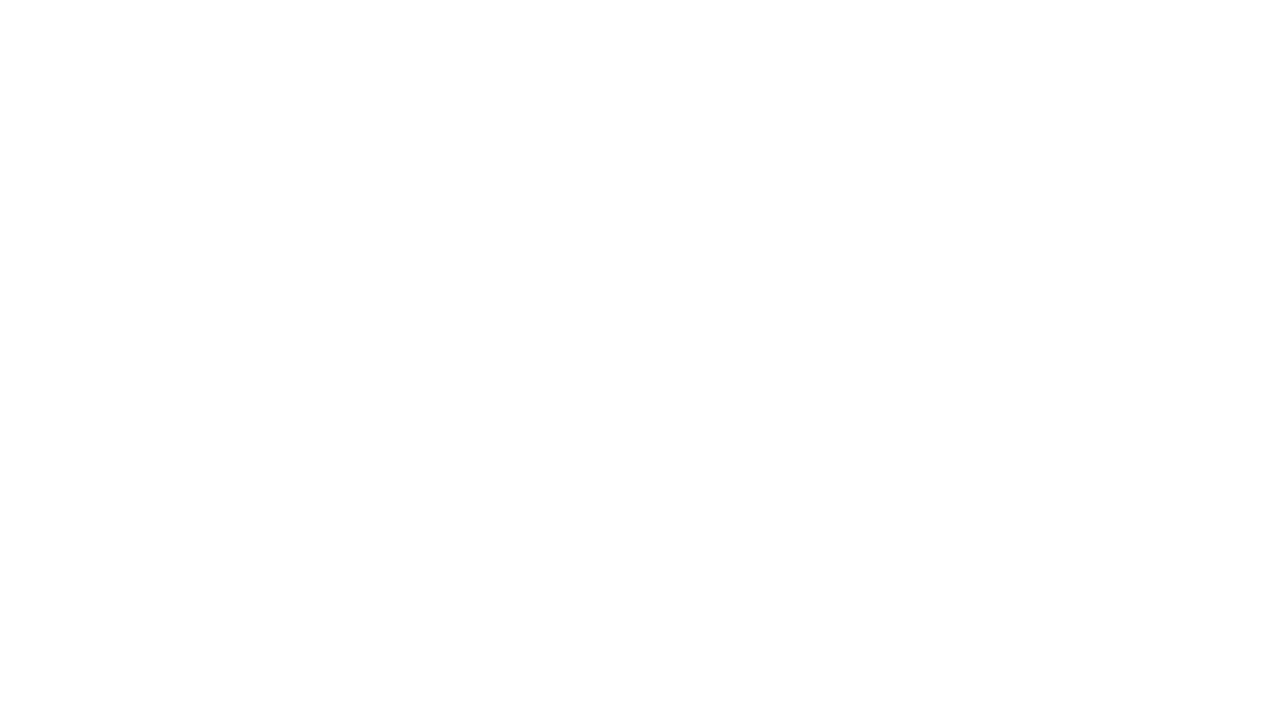

Closed new tab for footer link 3
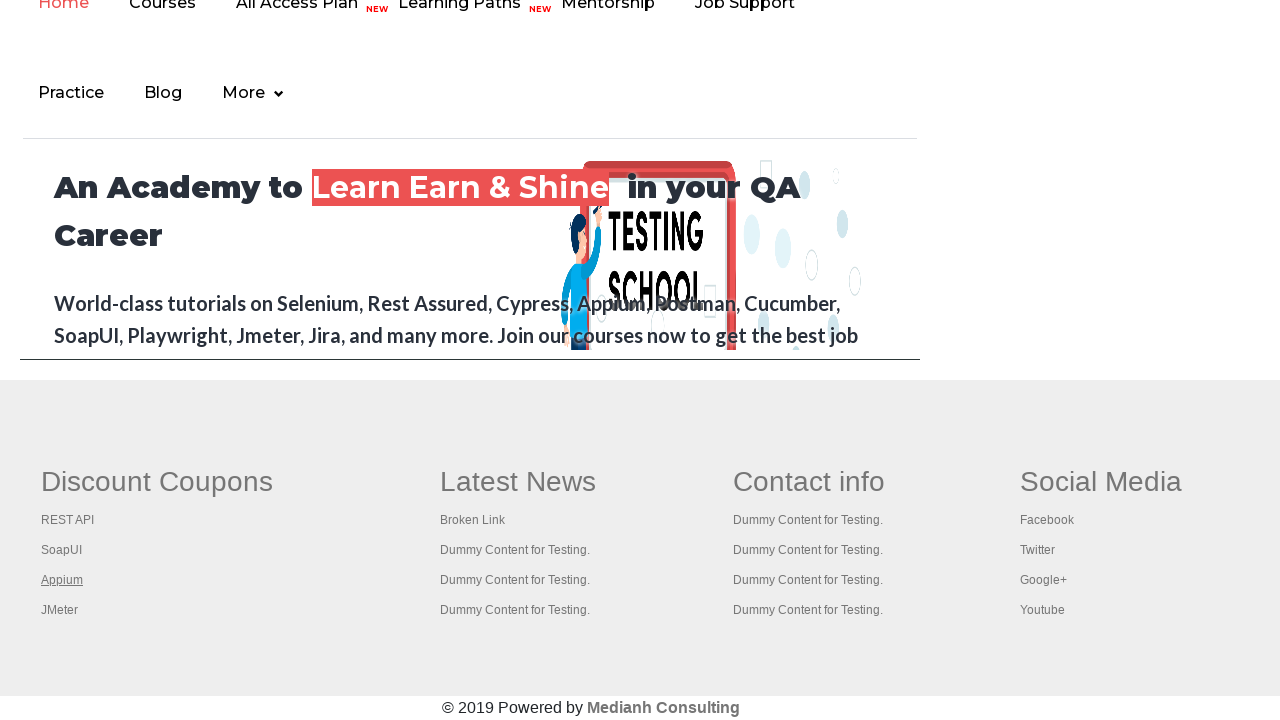

Opened footer link 4 in new tab using Ctrl+Click at (60, 610) on #gf-BIG >> xpath=//table/tbody/tr/td[1]/ul >> a >> nth=4
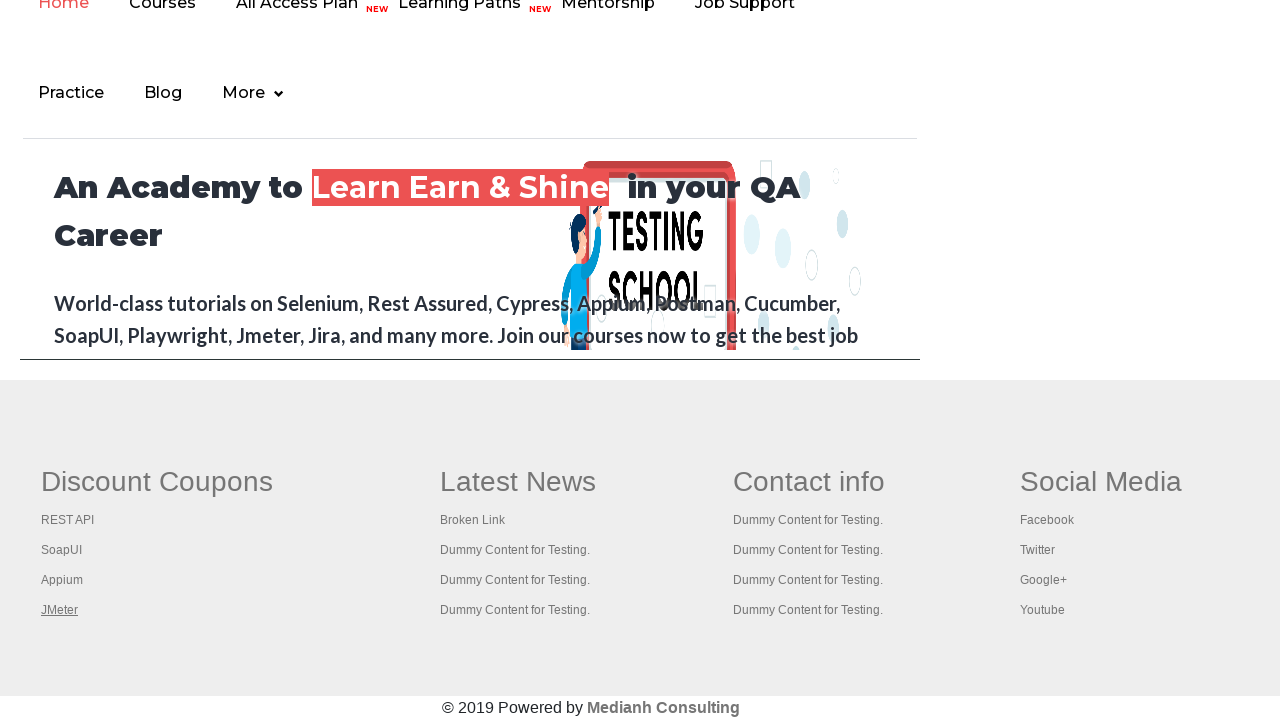

New page loaded: 'Apache JMeter - Apache JMeter™'
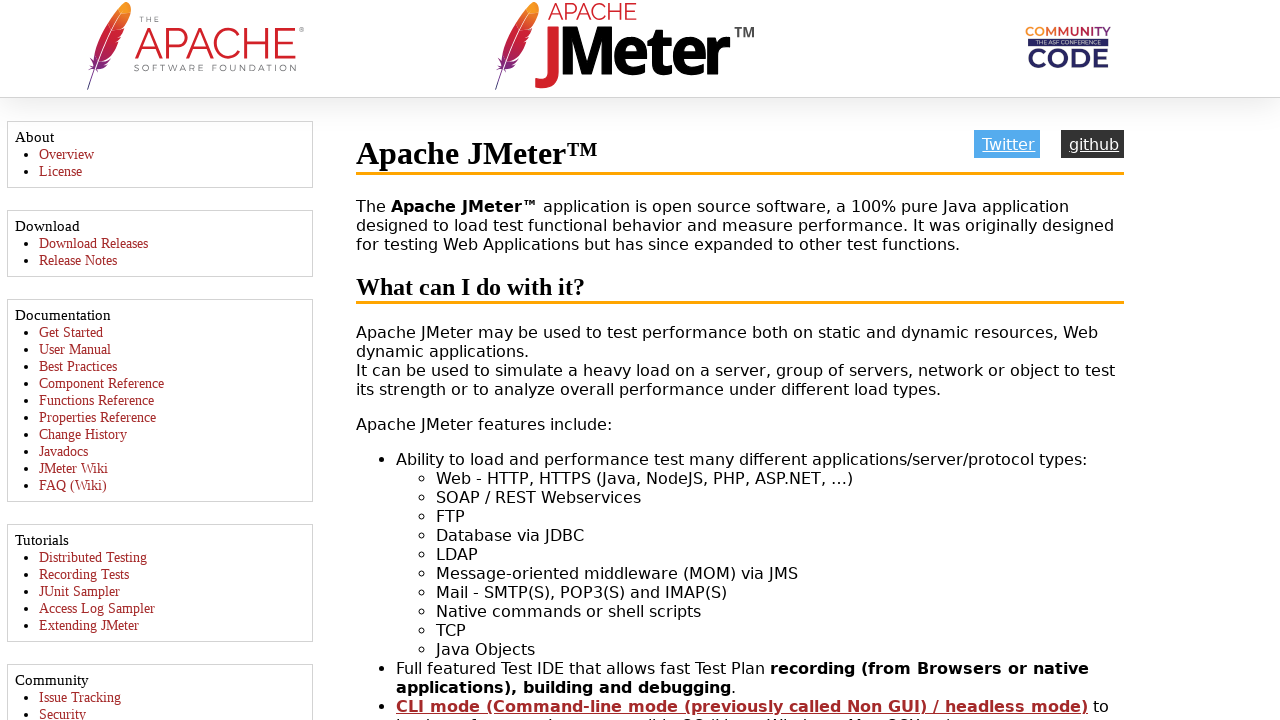

Closed new tab for footer link 4
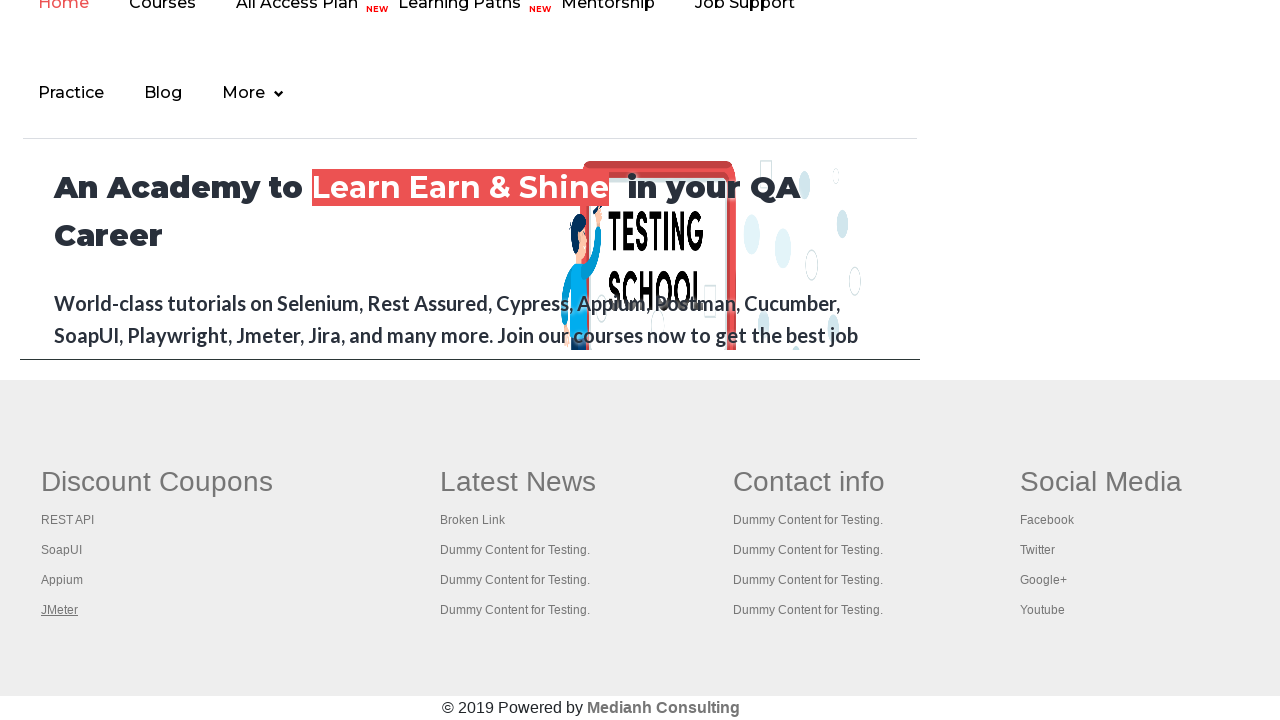

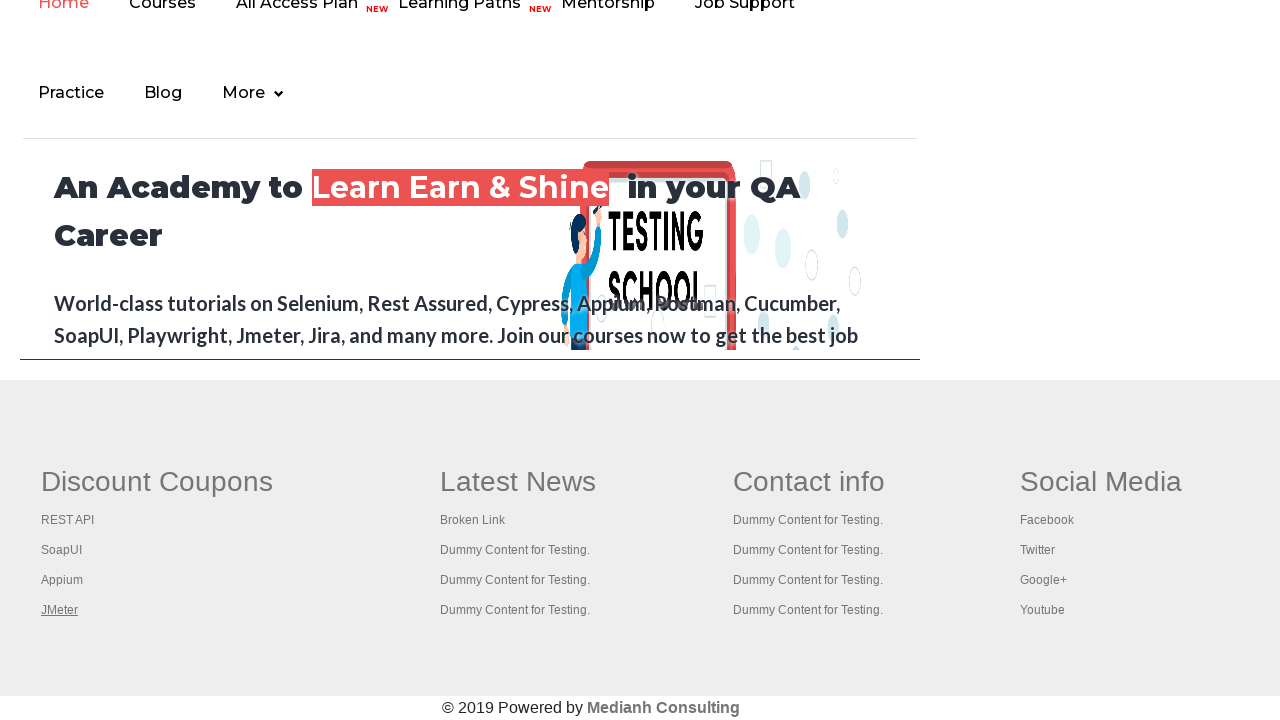